Navigates to the demo login page and clicks the login button to test the main app page

Starting URL: https://demo.applitools.com

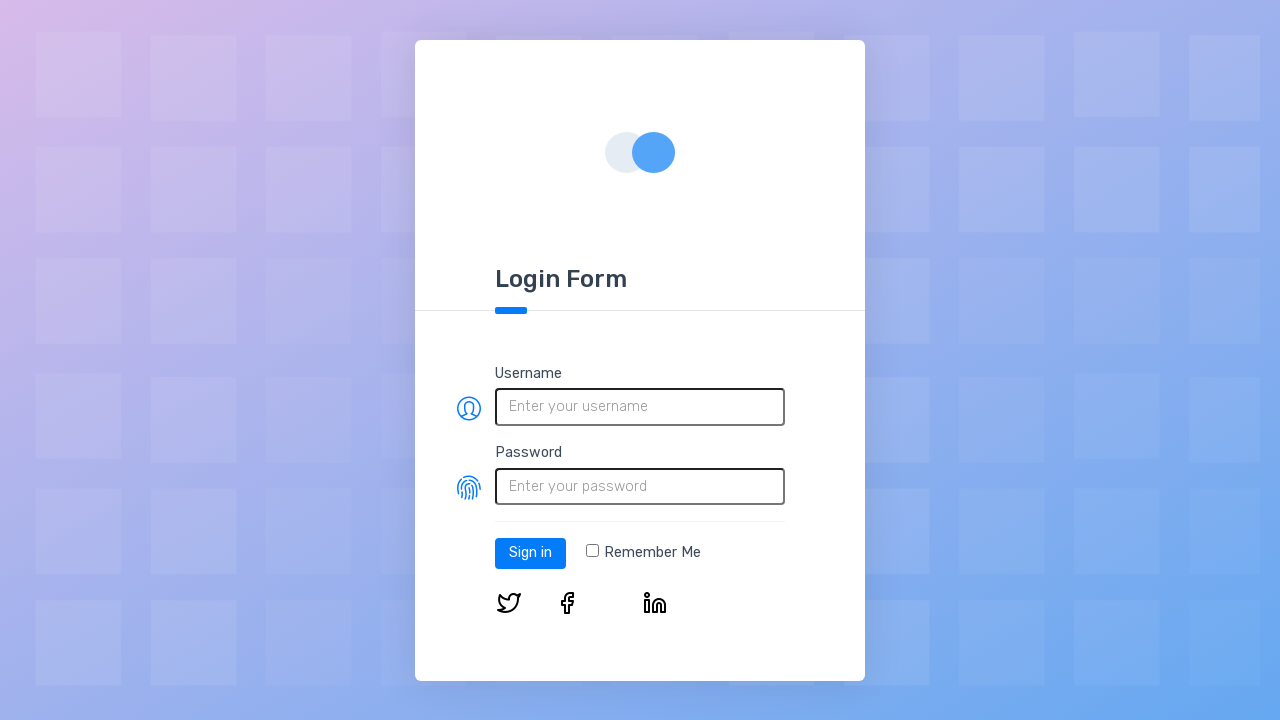

Login page loaded - login button element found
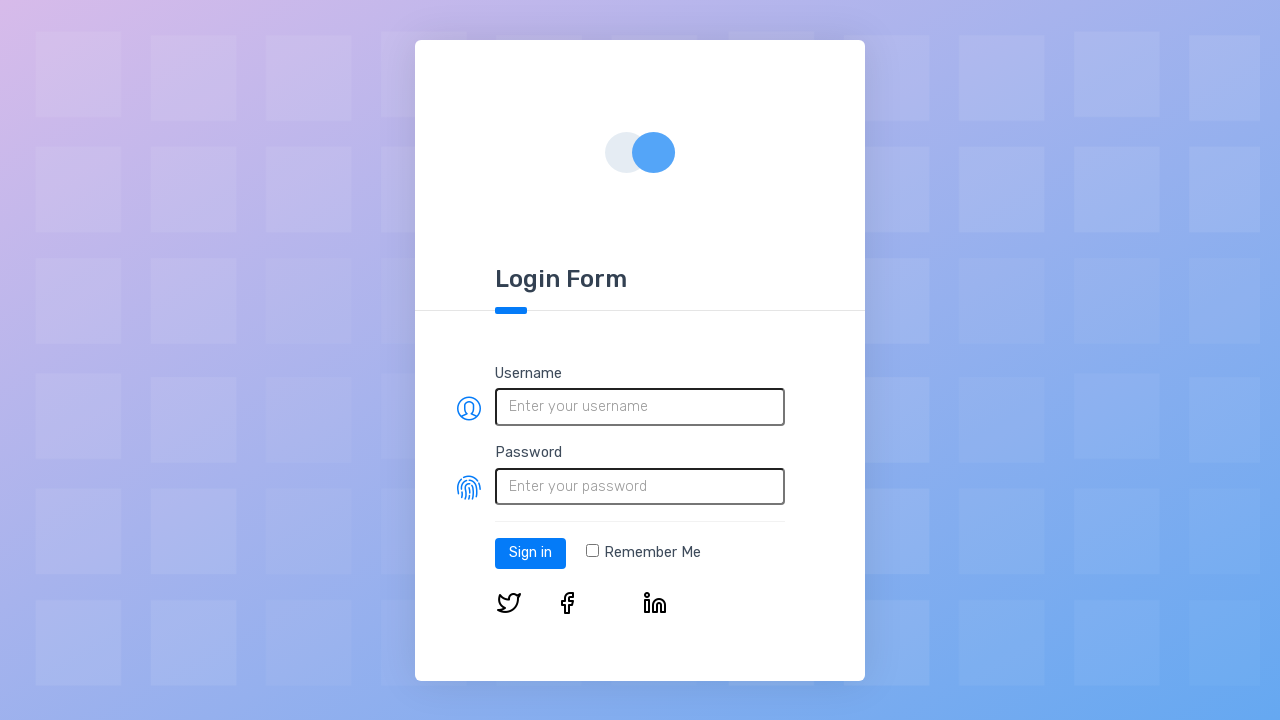

Clicked the login button at (530, 553) on #log-in
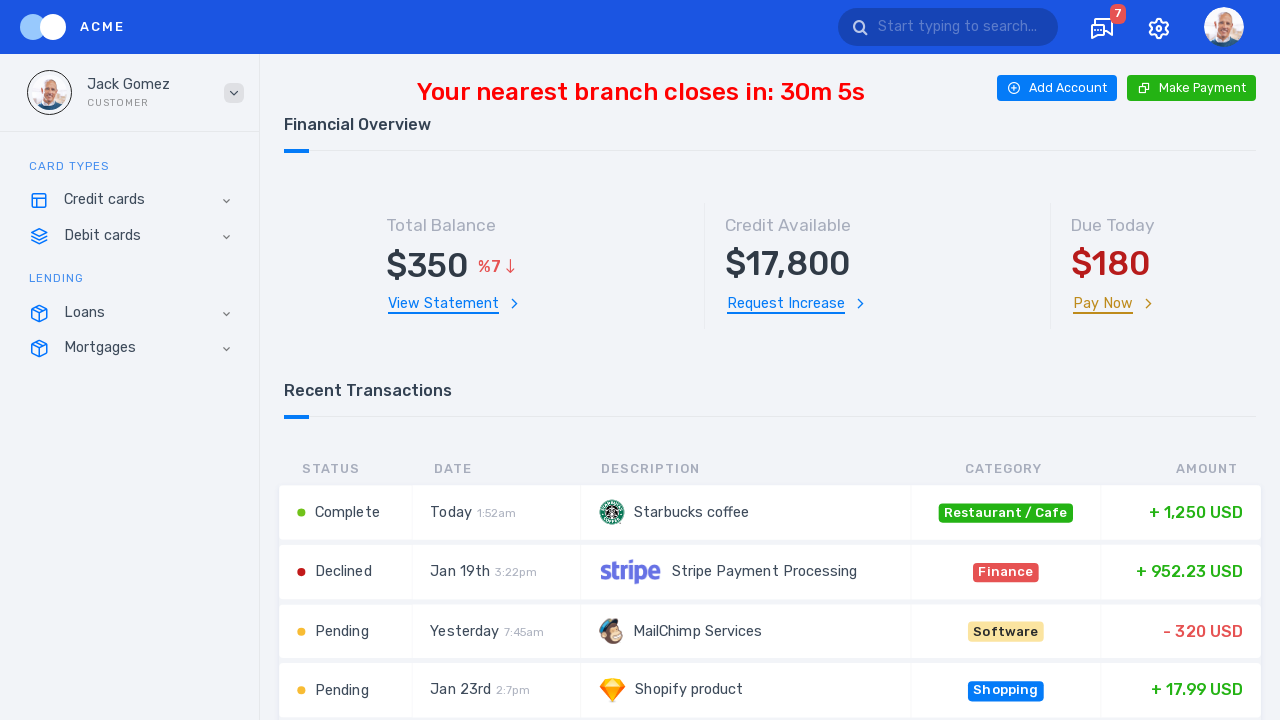

Main app page loaded successfully
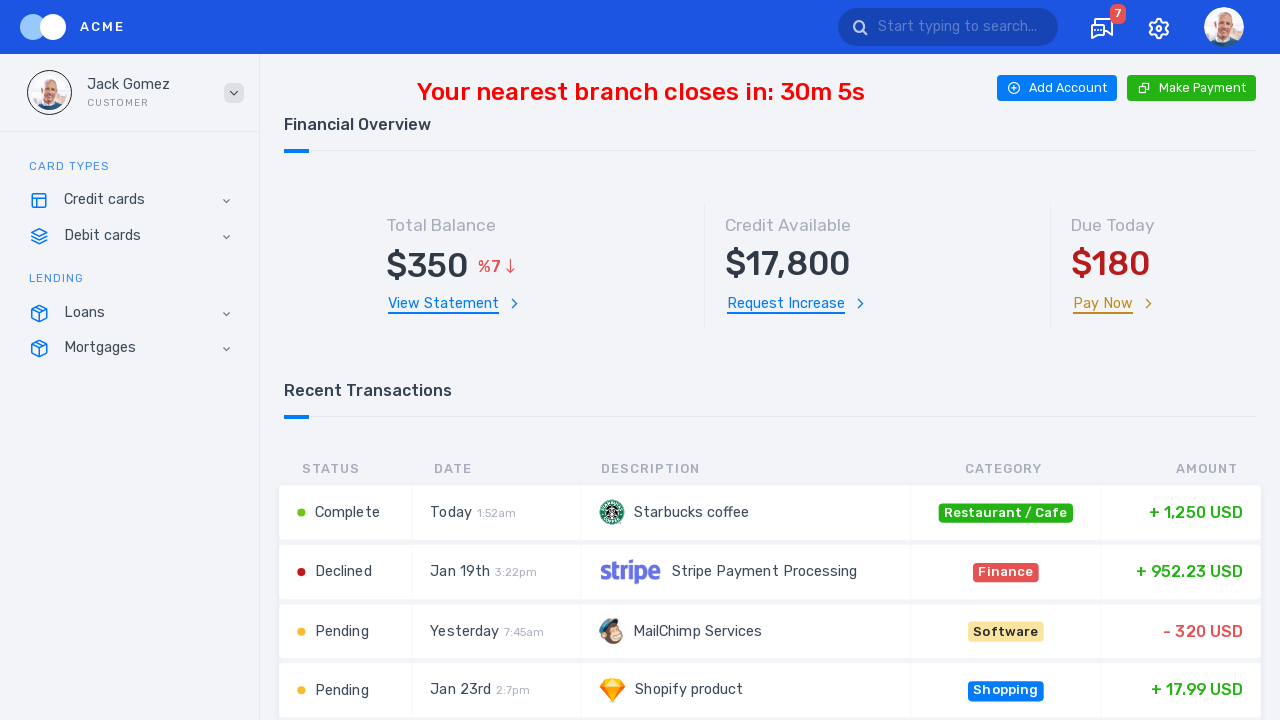

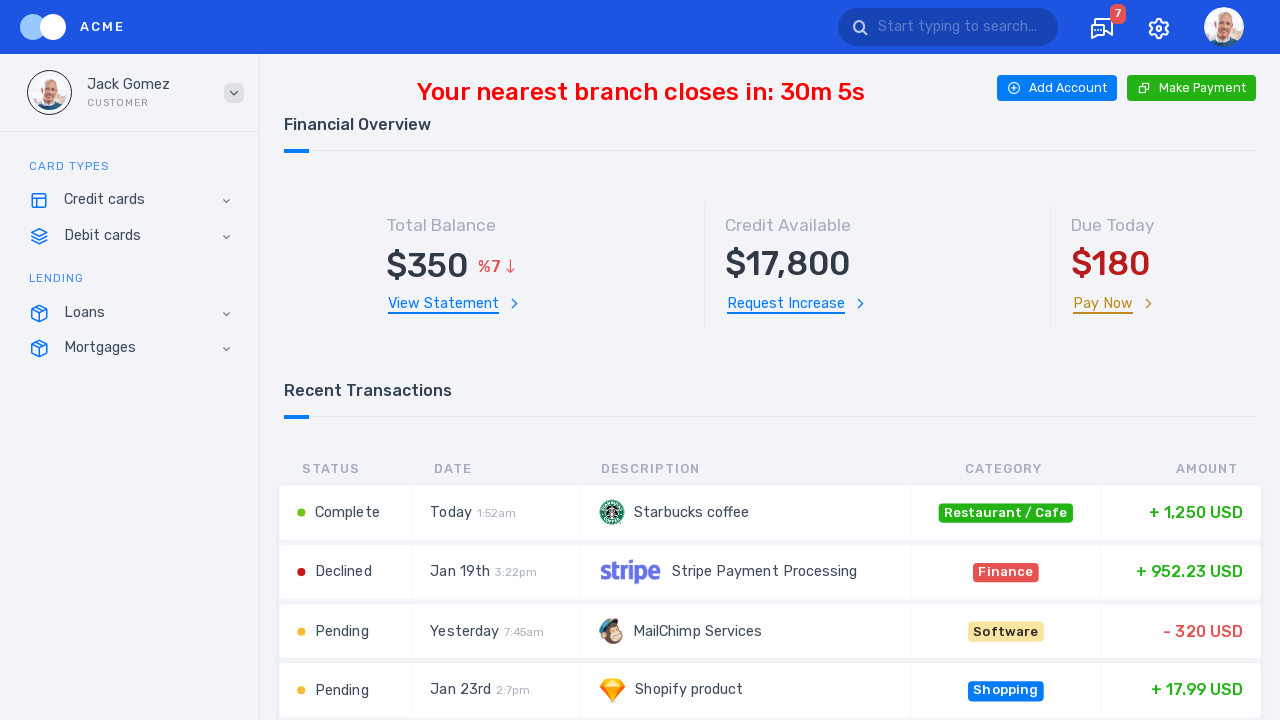